Verifies the information text in callback info section is visible

Starting URL: https://cleverbots.ru/

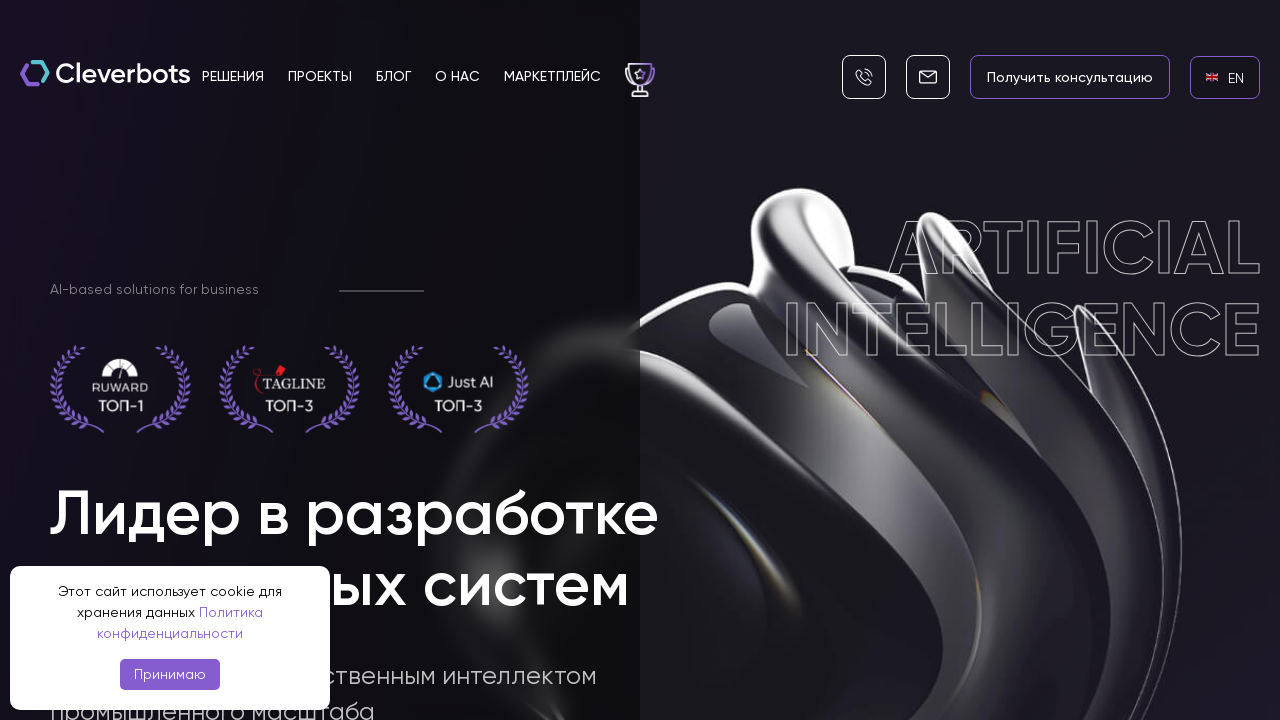

Clicked on EN language link at (1225, 77) on internal:role=link[name="en EN"i]
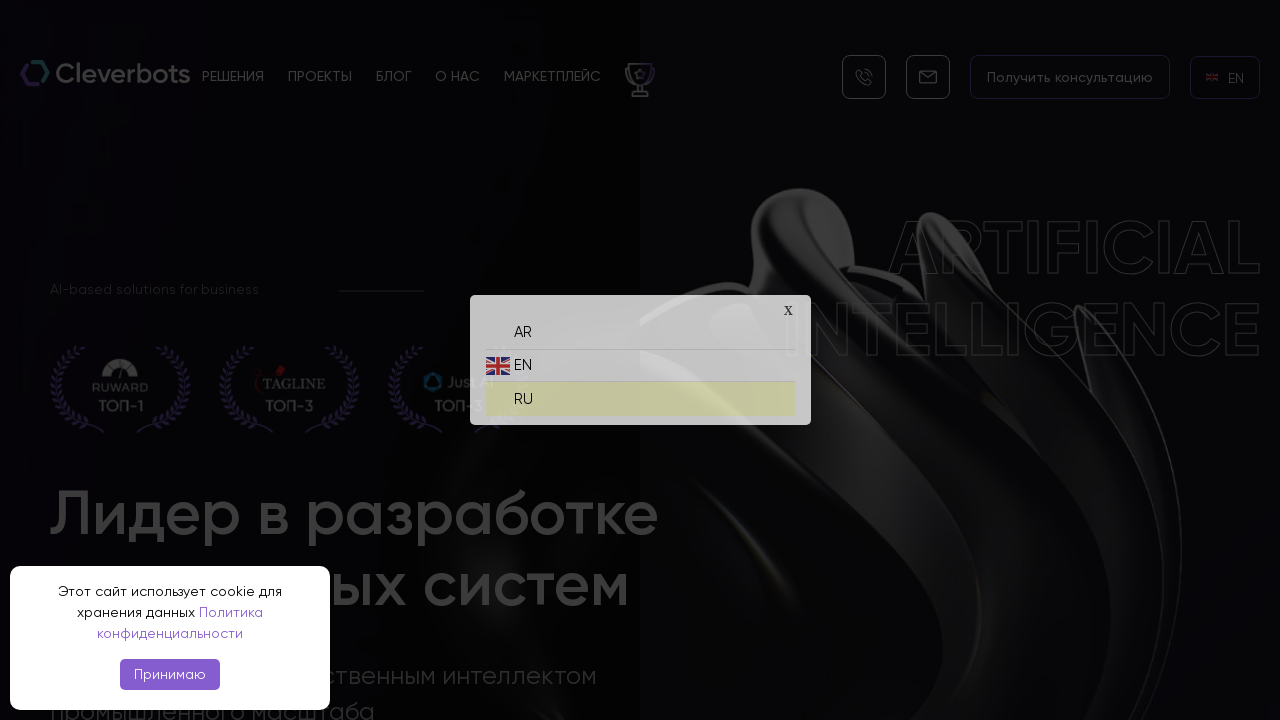

Clicked on RU language link at (640, 394) on internal:role=link[name="ru RU"i]
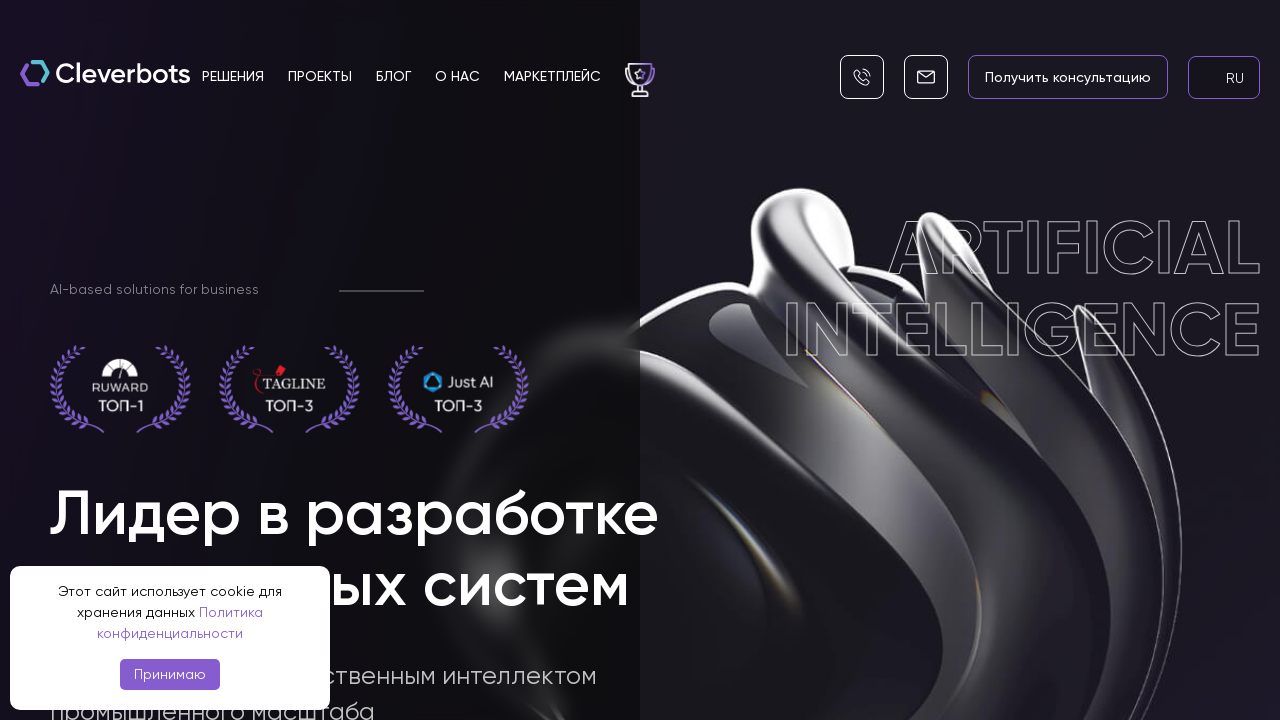

Verified callback info text 'Обсудить задачу' is visible in callback info section
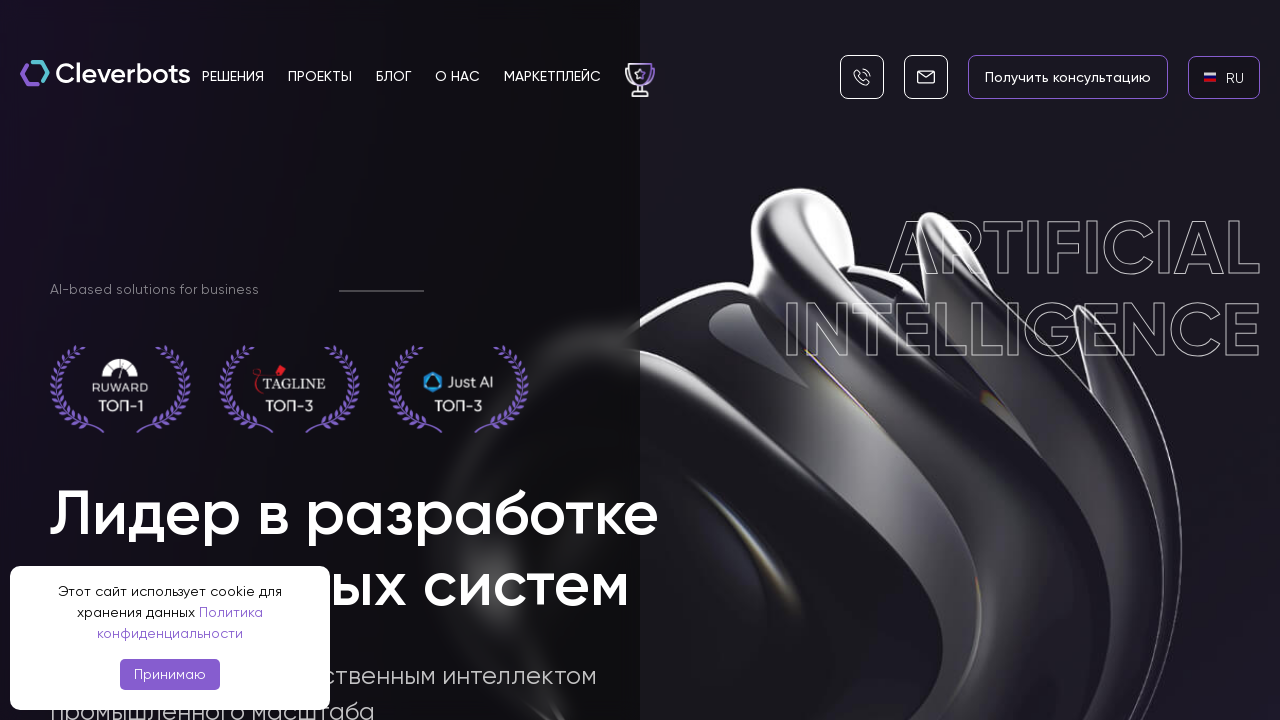

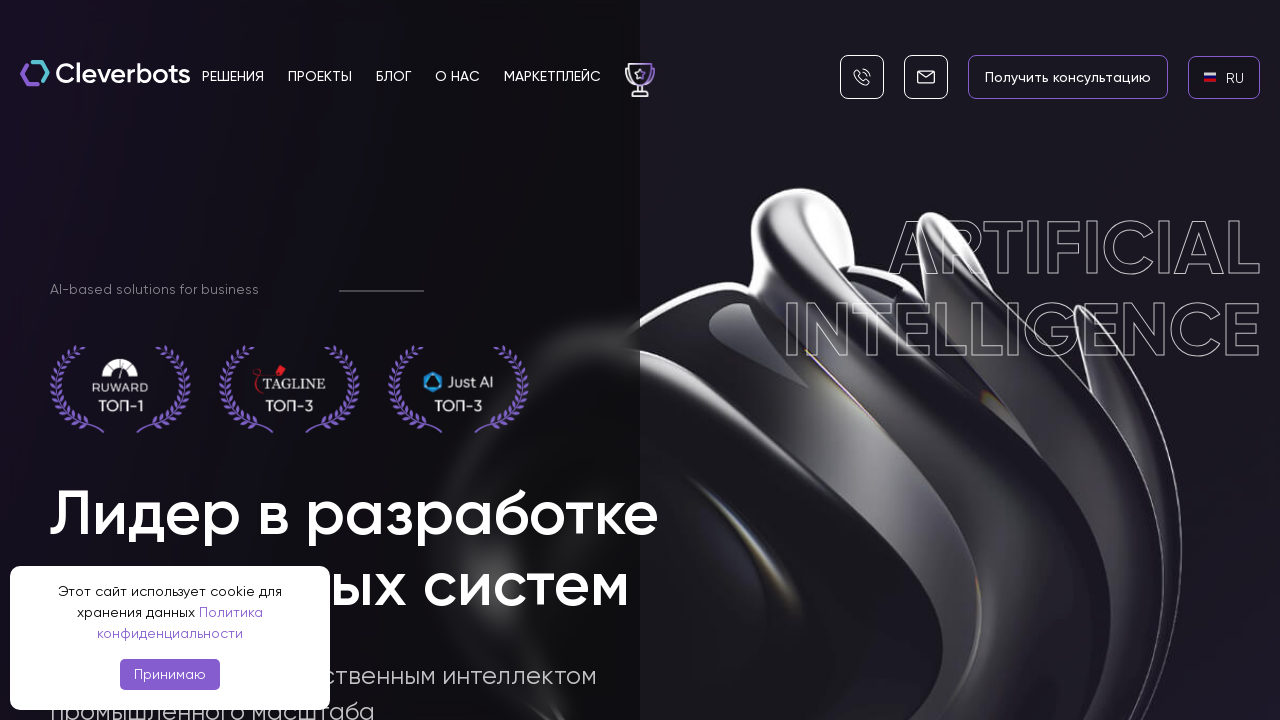